Tests browser window handling by clicking a link that opens a new window, switching to the child window to read content, then switching back to the parent window to verify its content

Starting URL: https://the-internet.herokuapp.com/windows

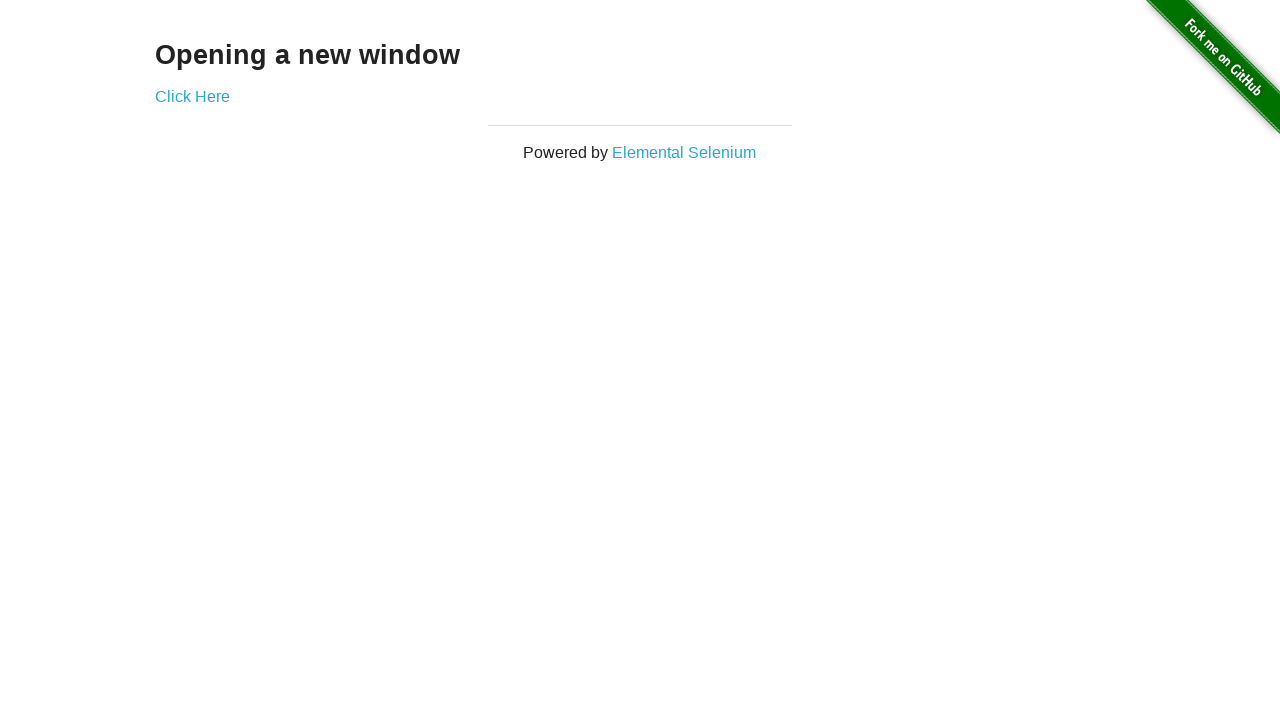

Clicked 'Click Here' link to open new window at (192, 96) on text=Click Here
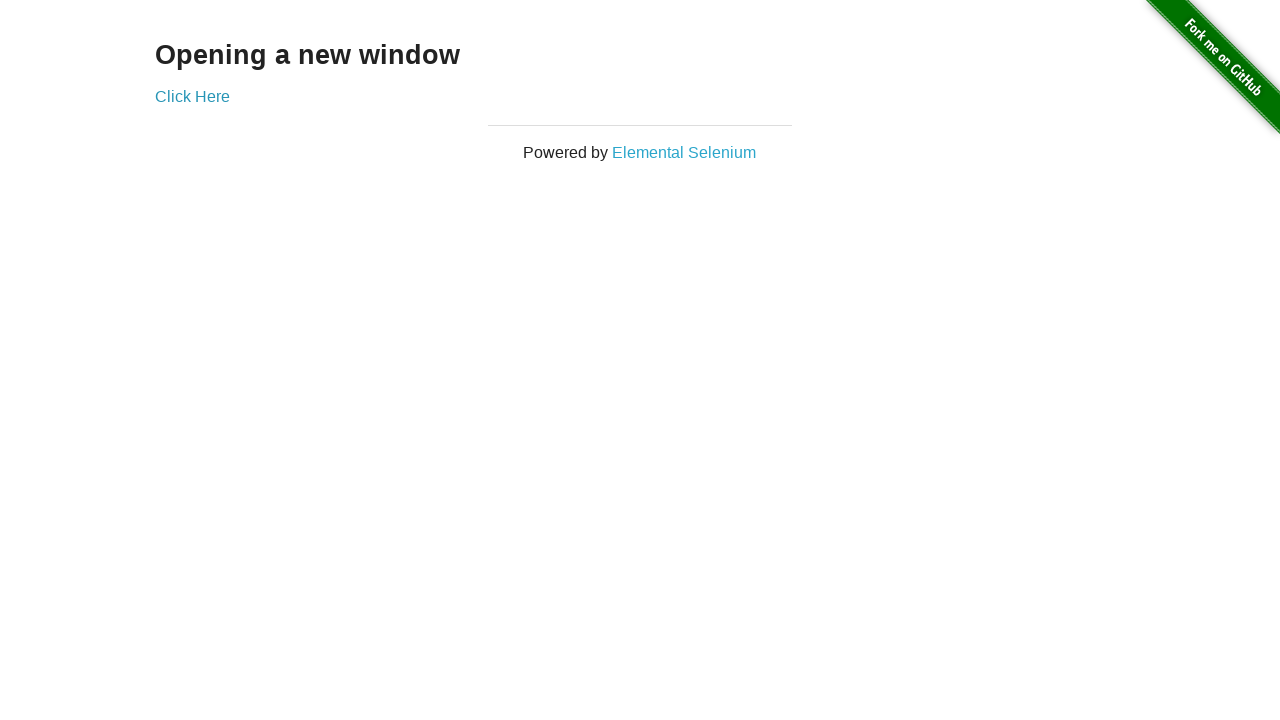

Captured child window reference
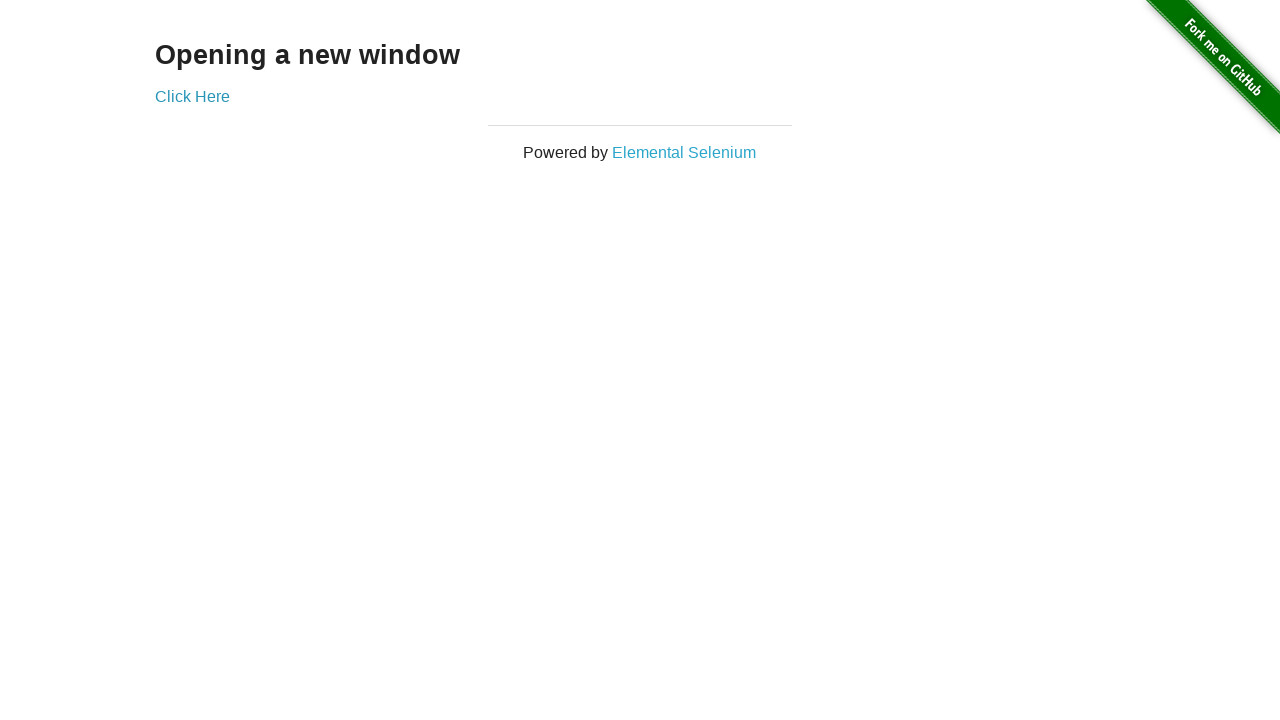

Child window loaded and content element found
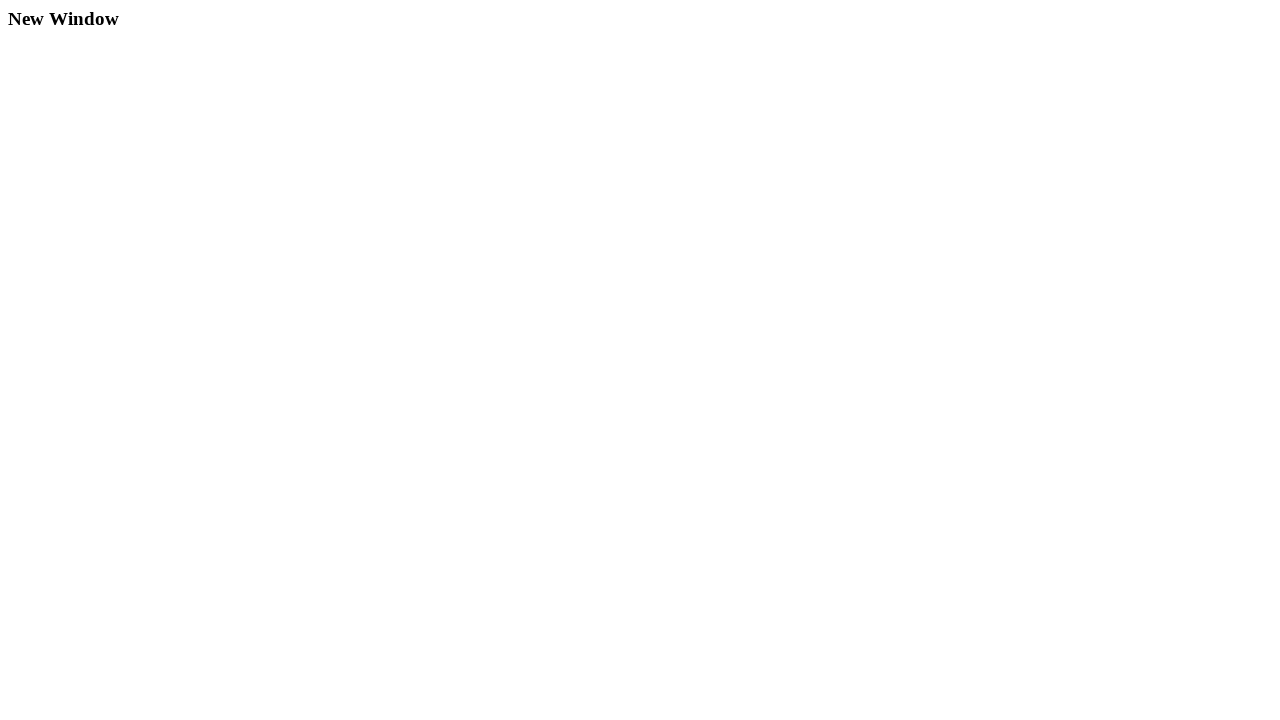

Switched back to parent window and verified content element
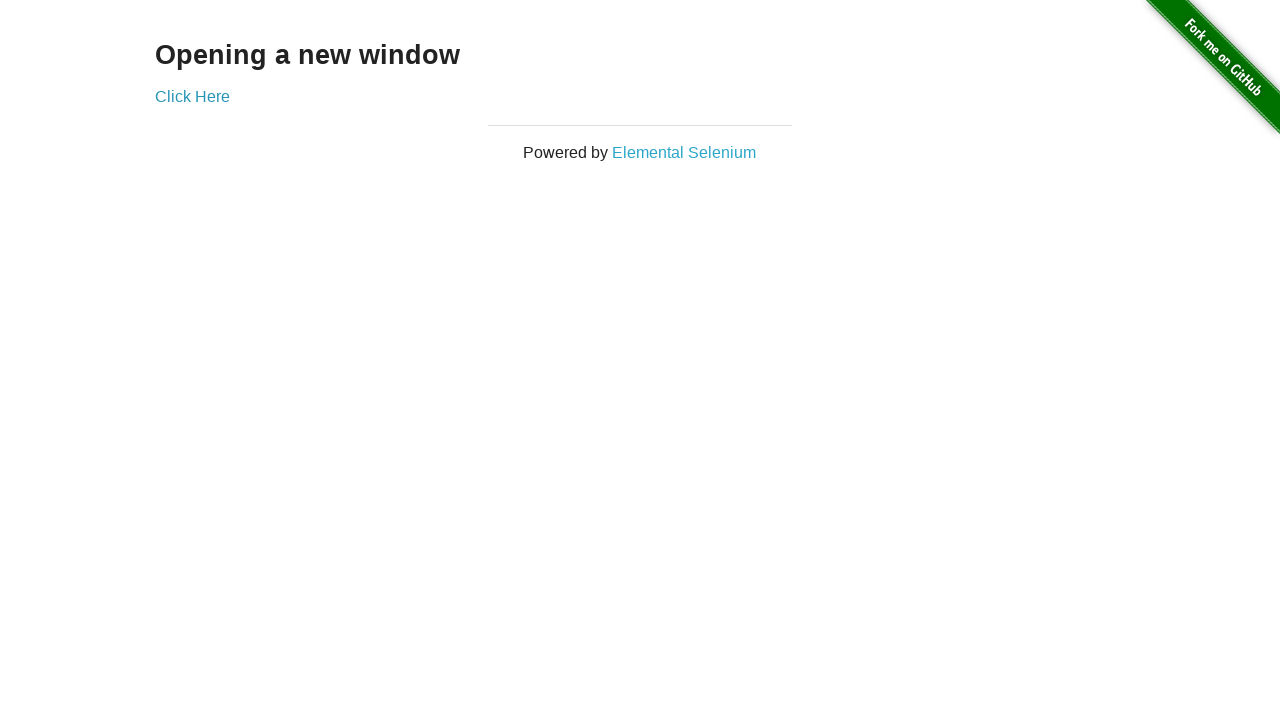

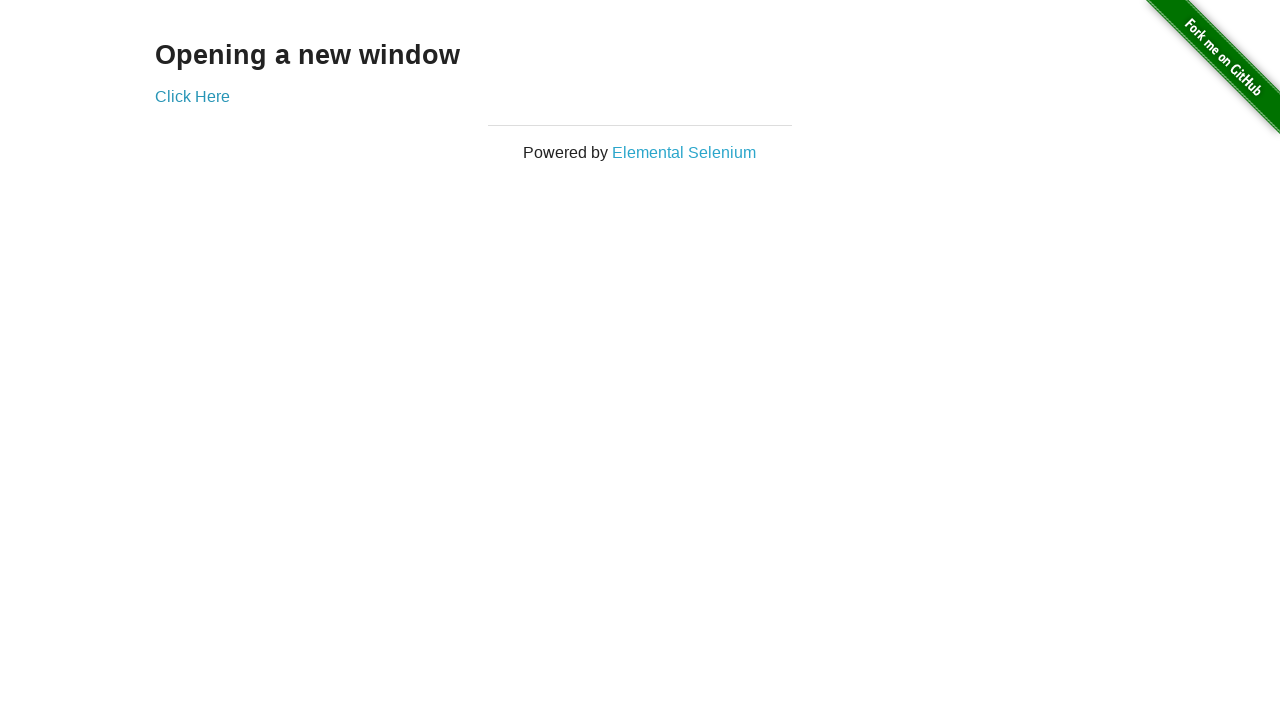